Tests selecting only the first 3 checkboxes from the collection

Starting URL: https://testautomationpractice.blogspot.com/

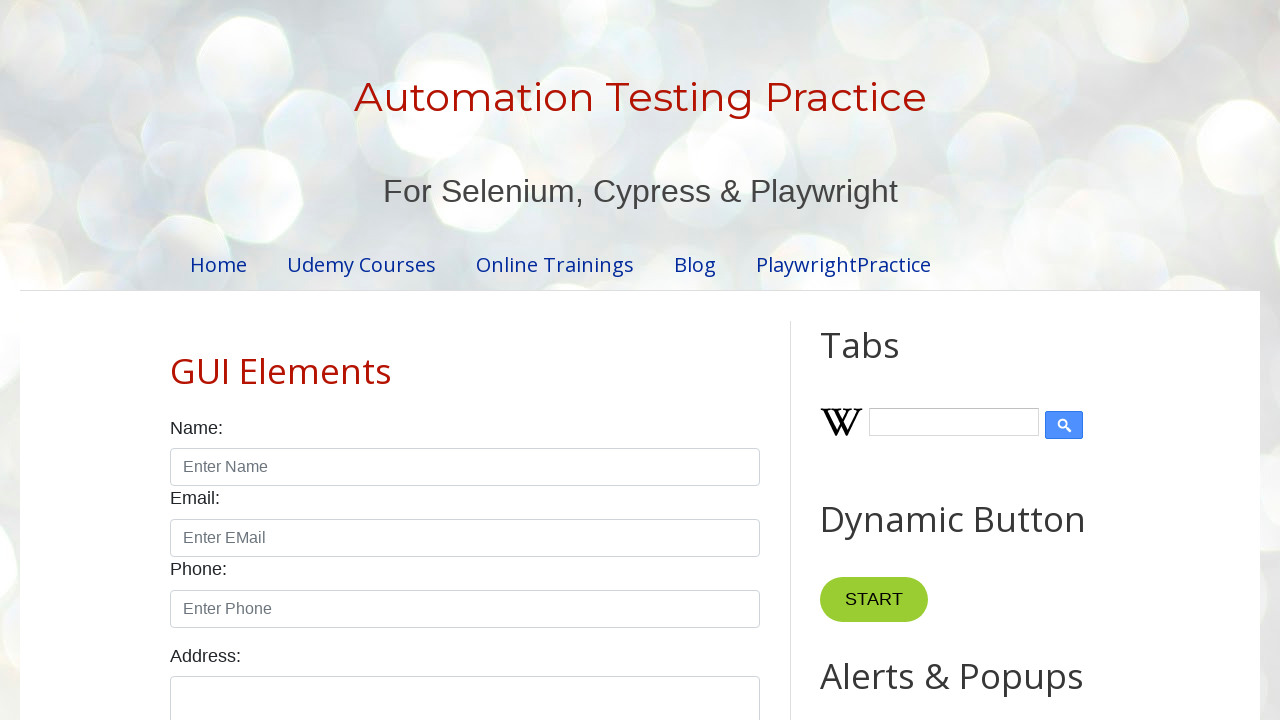

Located all checkboxes with class 'form-check-input'
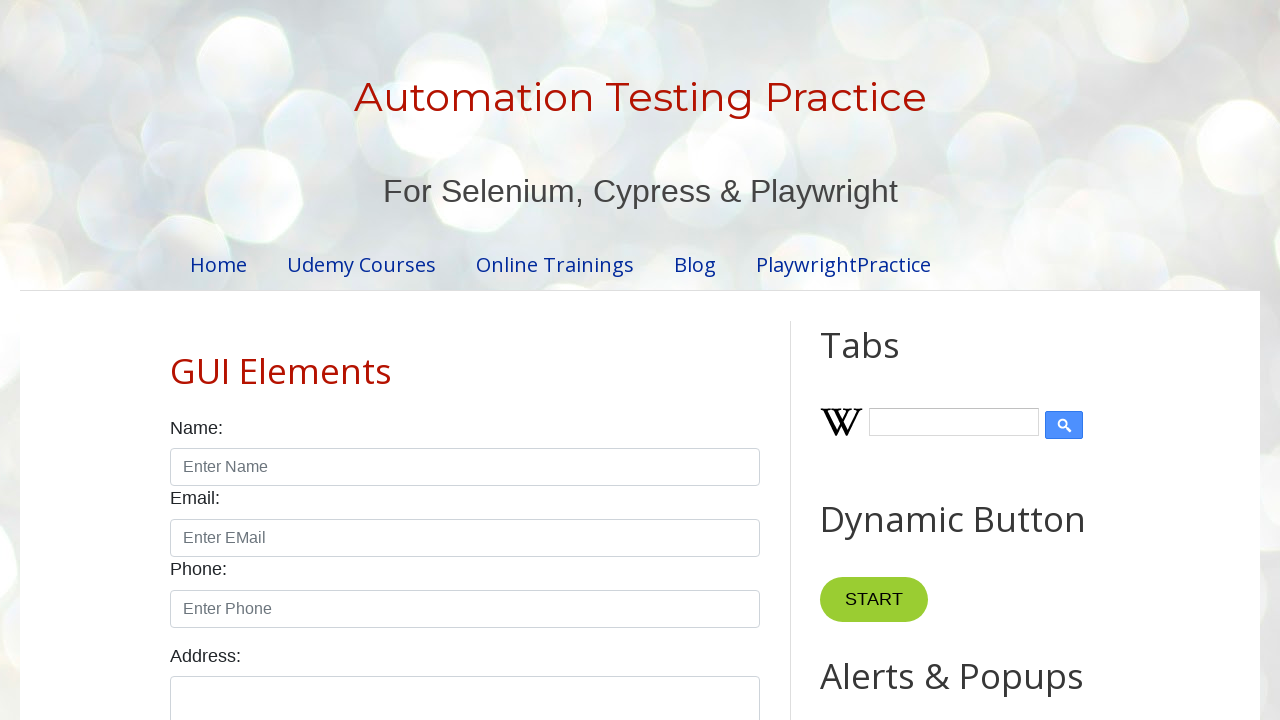

Clicked checkbox 1 of 3 at (176, 360) on xpath=//input[@class='form-check-input' and @type='checkbox'] >> nth=0
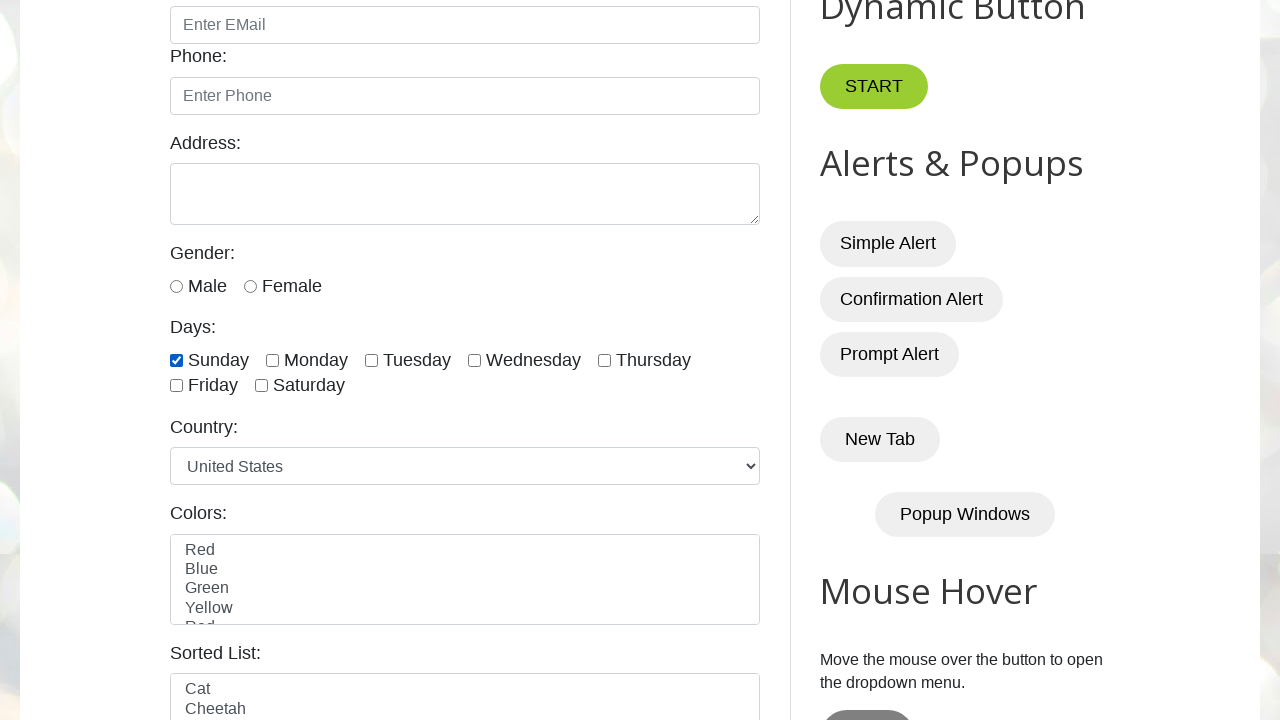

Clicked checkbox 2 of 3 at (272, 360) on xpath=//input[@class='form-check-input' and @type='checkbox'] >> nth=1
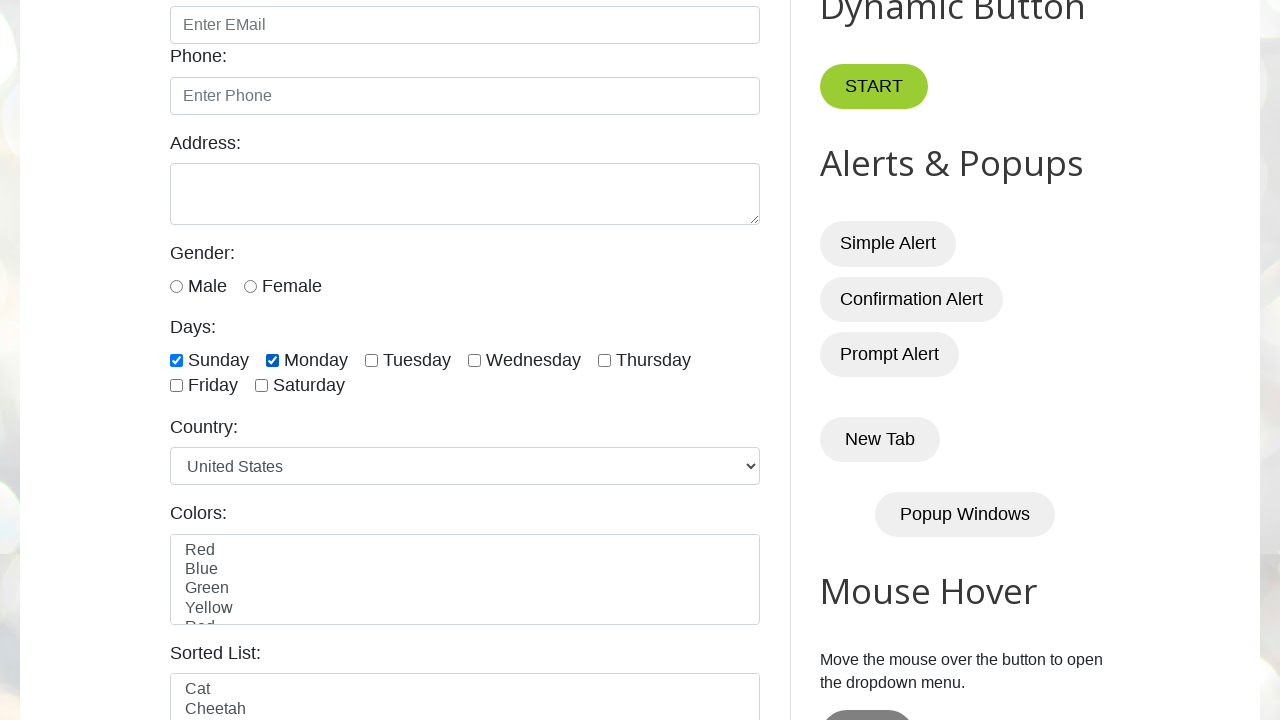

Clicked checkbox 3 of 3 at (372, 360) on xpath=//input[@class='form-check-input' and @type='checkbox'] >> nth=2
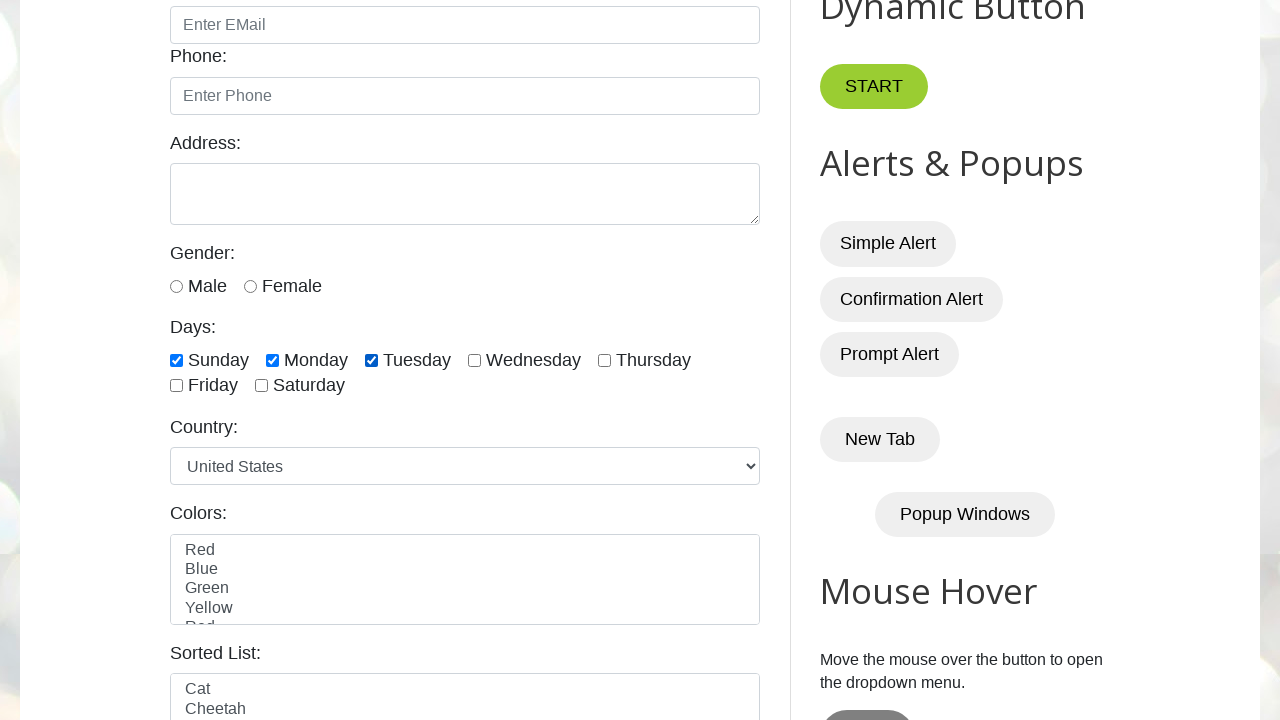

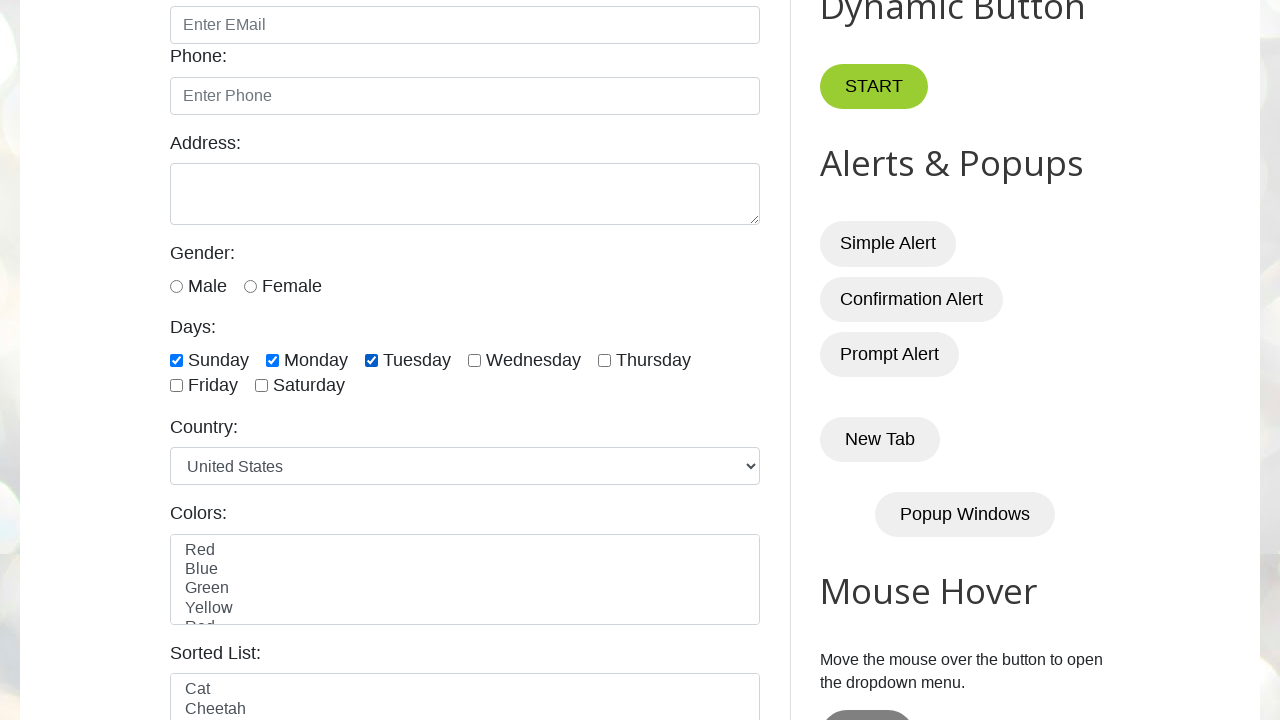